Tests confirm dialog popup by clicking confirm button and dismissing/canceling the confirmation

Starting URL: https://demoqa.com/alerts

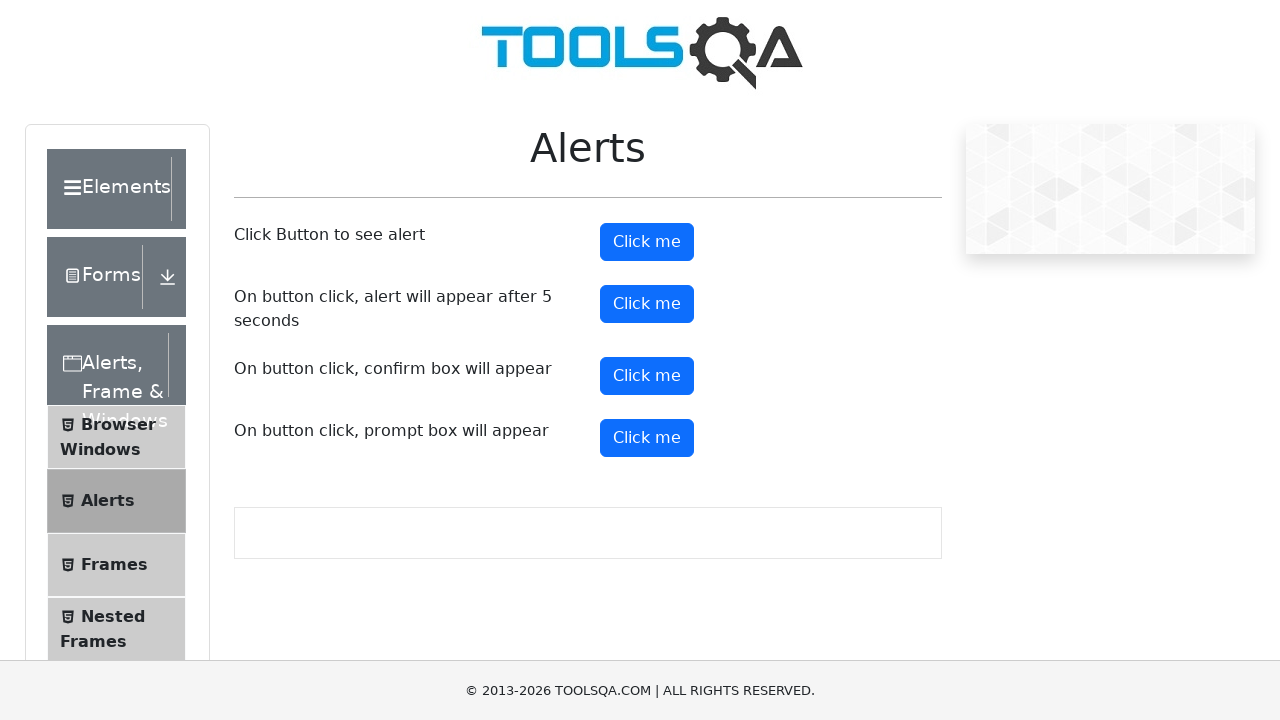

Set up dialog handler to dismiss confirm dialogs
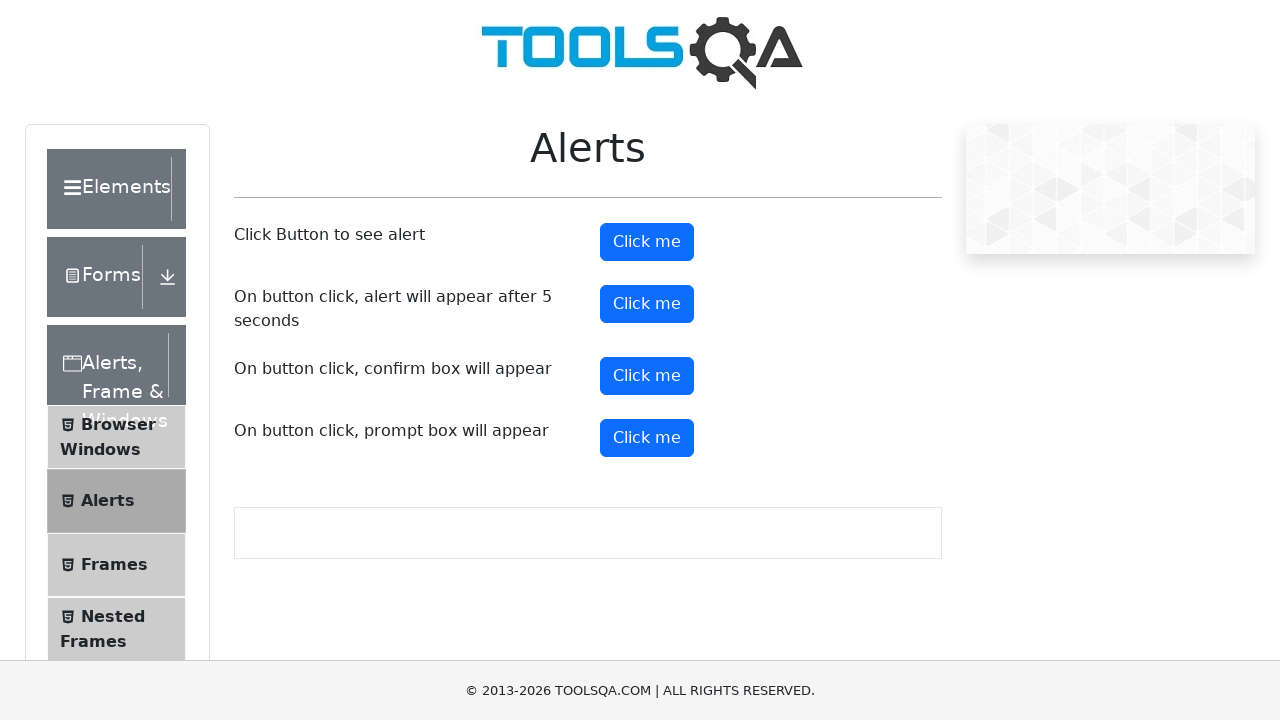

Clicked confirm button to trigger confirmation dialog at (647, 376) on #confirmButton
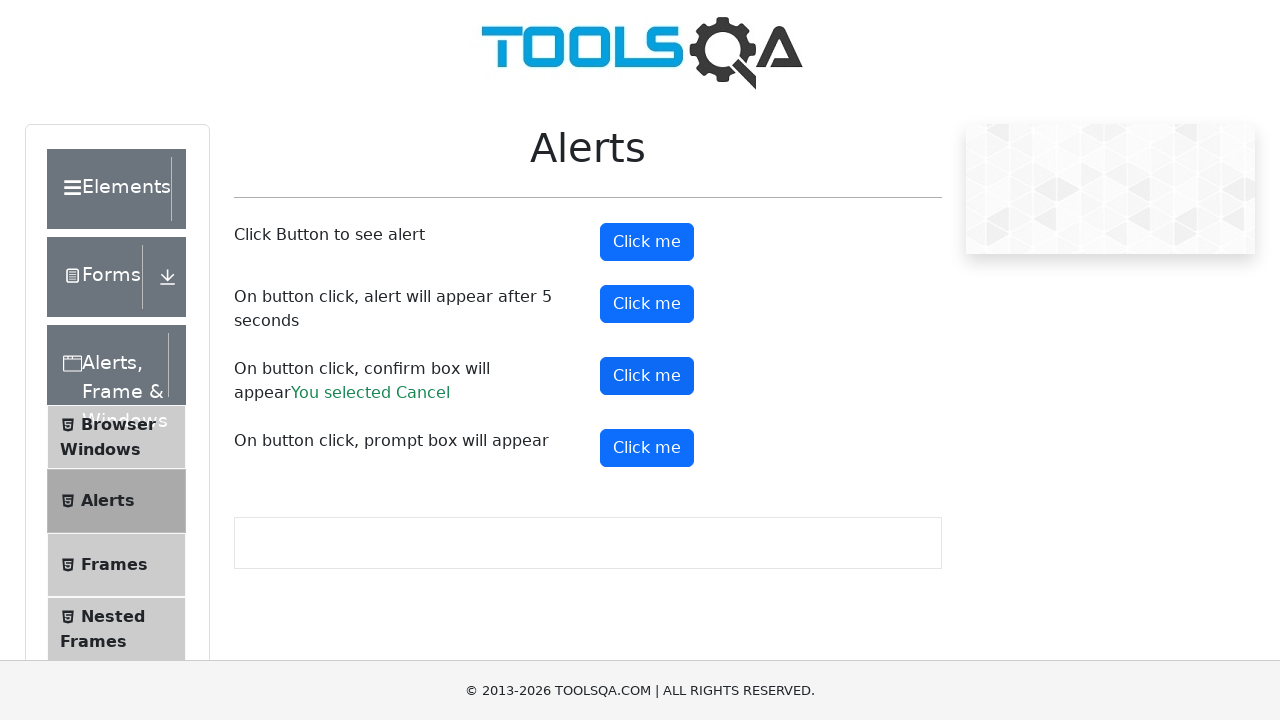

Waited for confirmation dialog to be dismissed
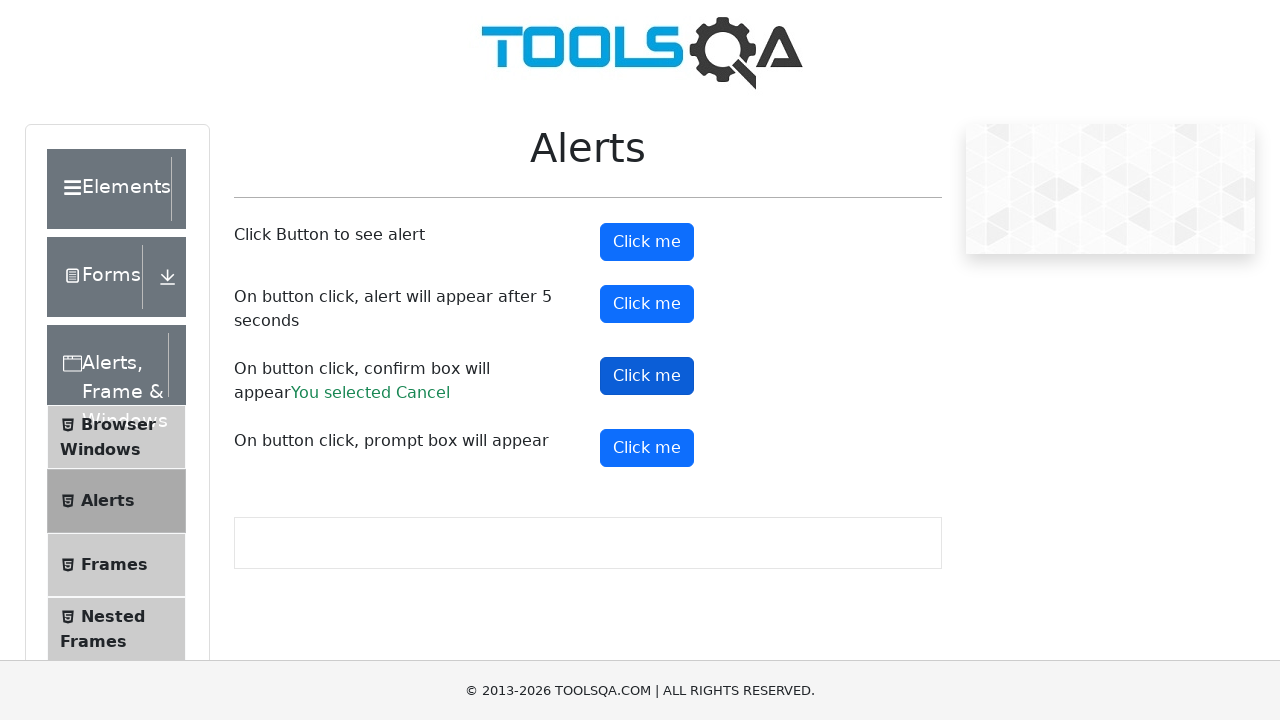

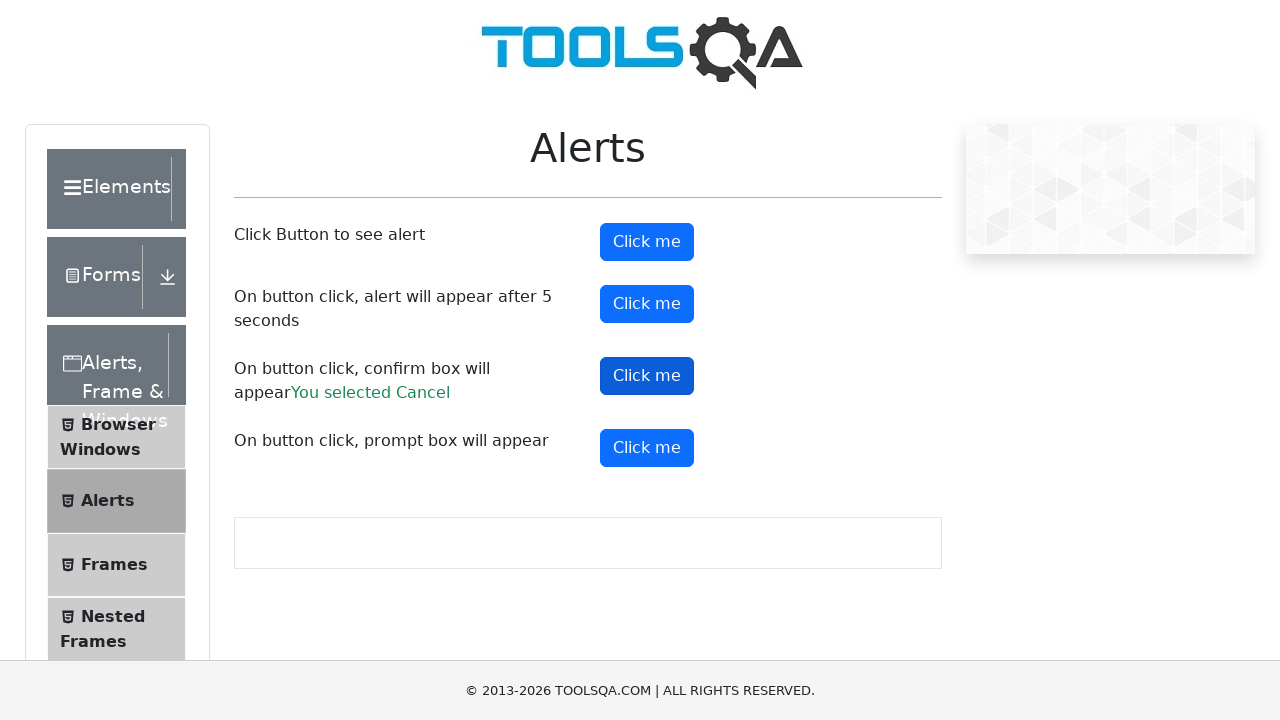